Navigates to the DemoBlaze store website and verifies the page title matches the expected value "STORE"

Starting URL: https://www.demoblaze.com/

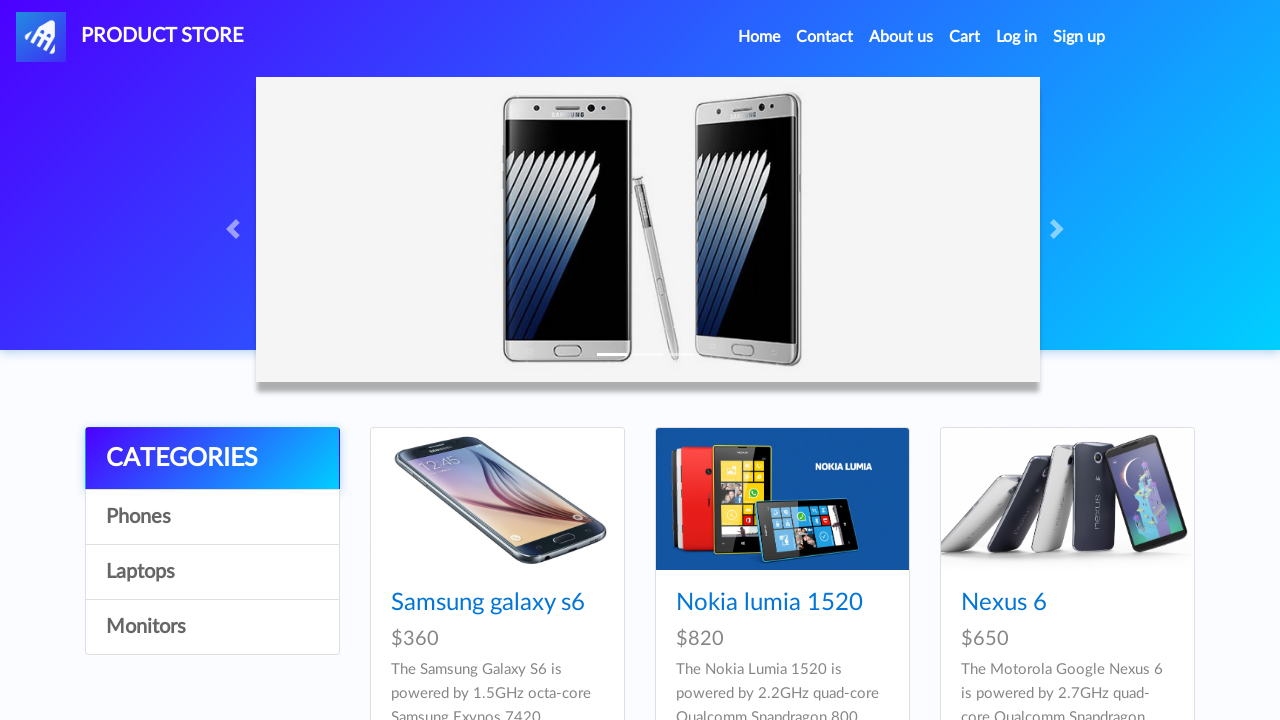

Page loaded - domcontentloaded state reached
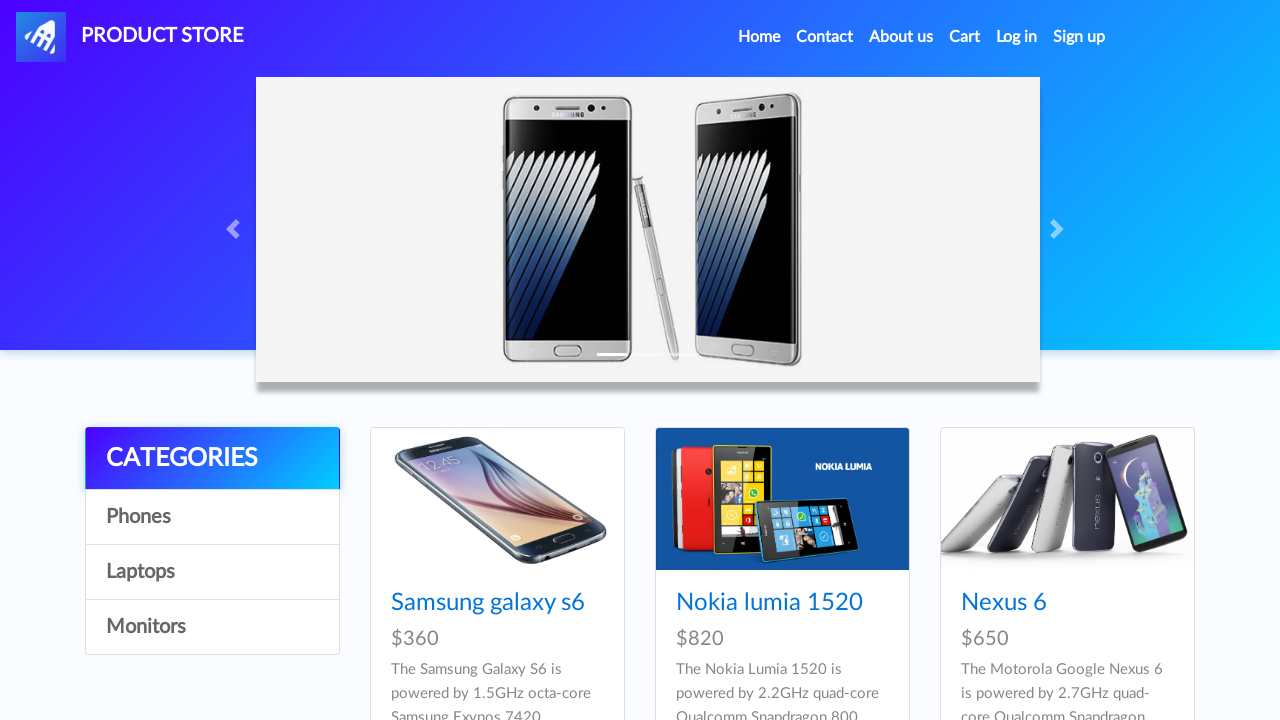

Retrieved page title
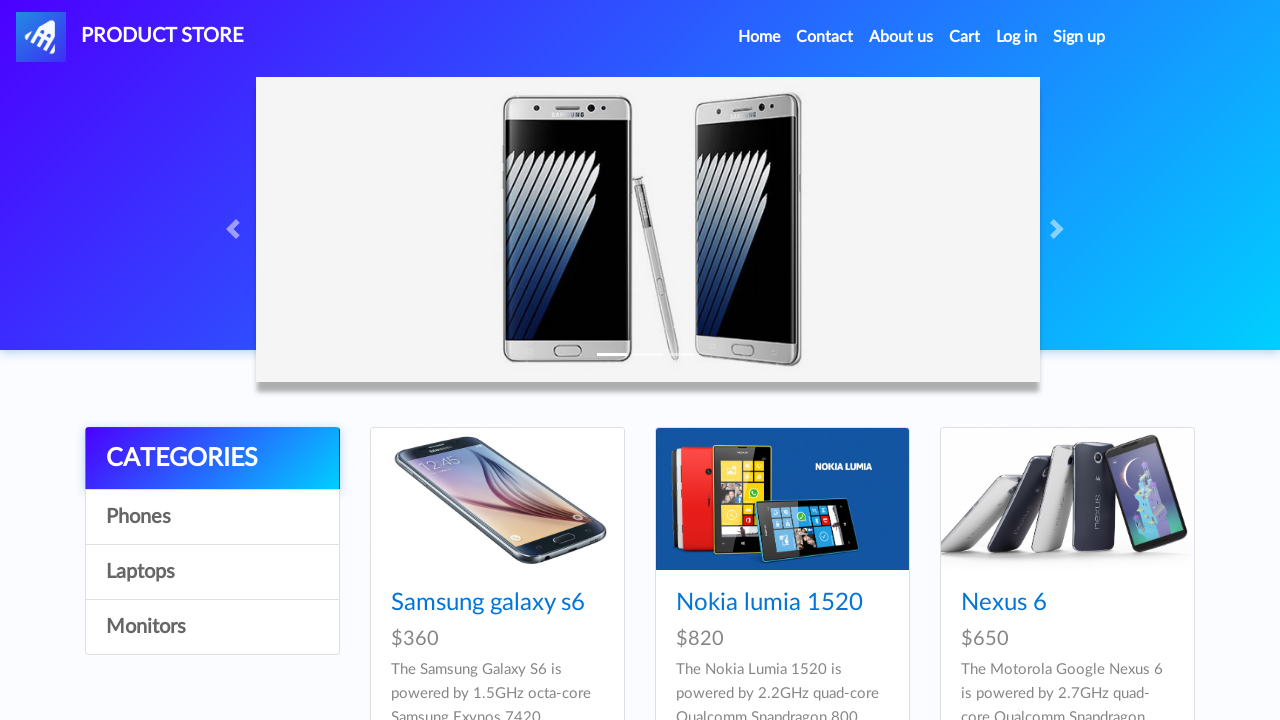

Page title verification successful - title matches 'STORE'
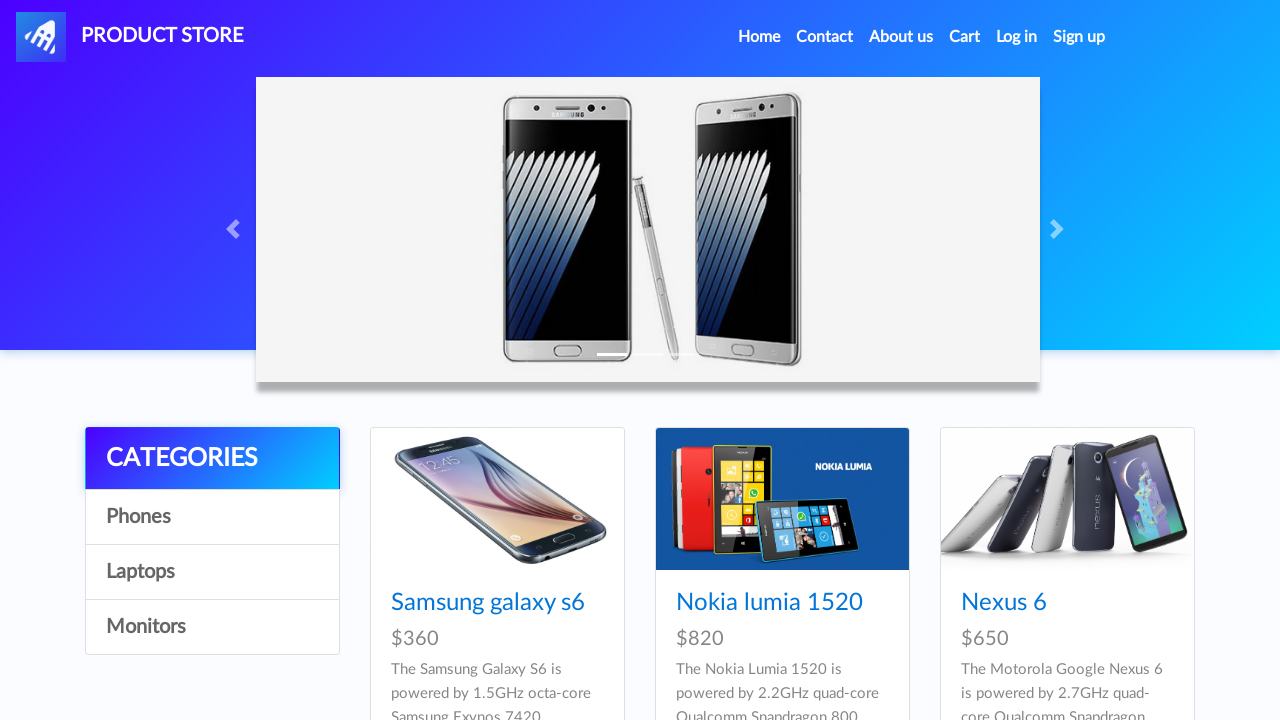

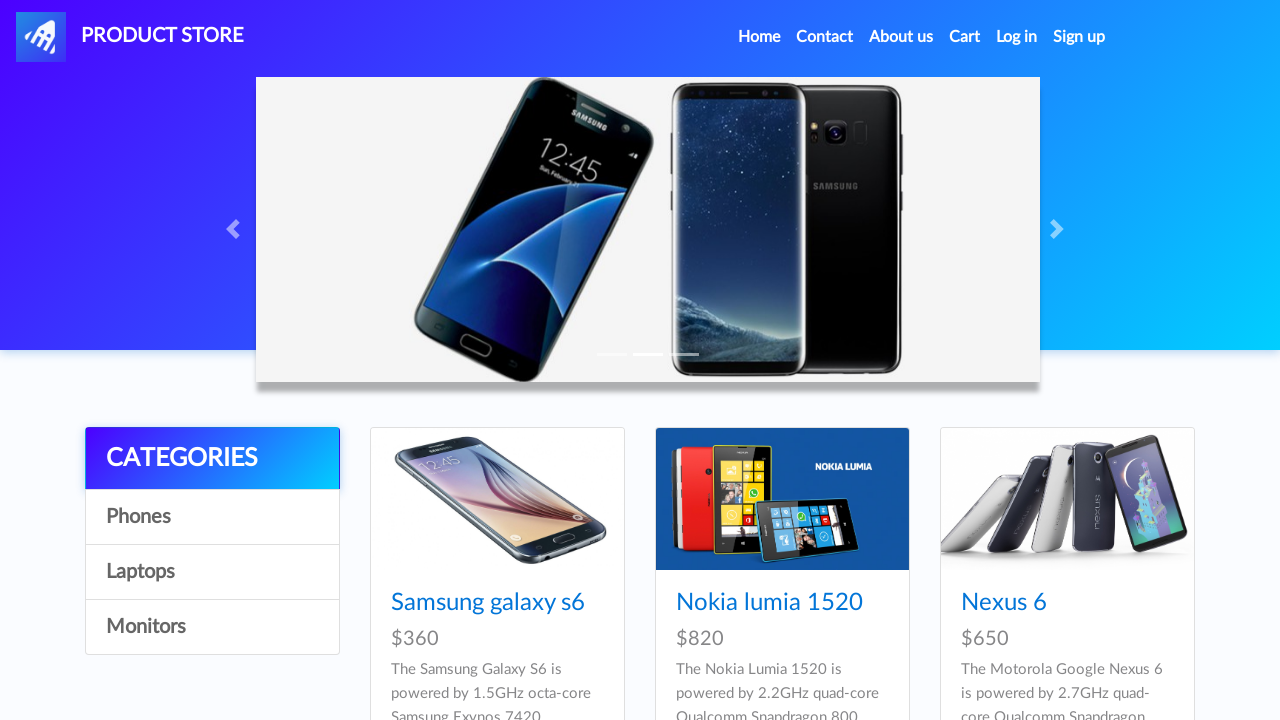